Tests dynamic loading by clicking start button and waiting 10 seconds (more than required) before verifying the text

Starting URL: https://automationfc.github.io/dynamic-loading/

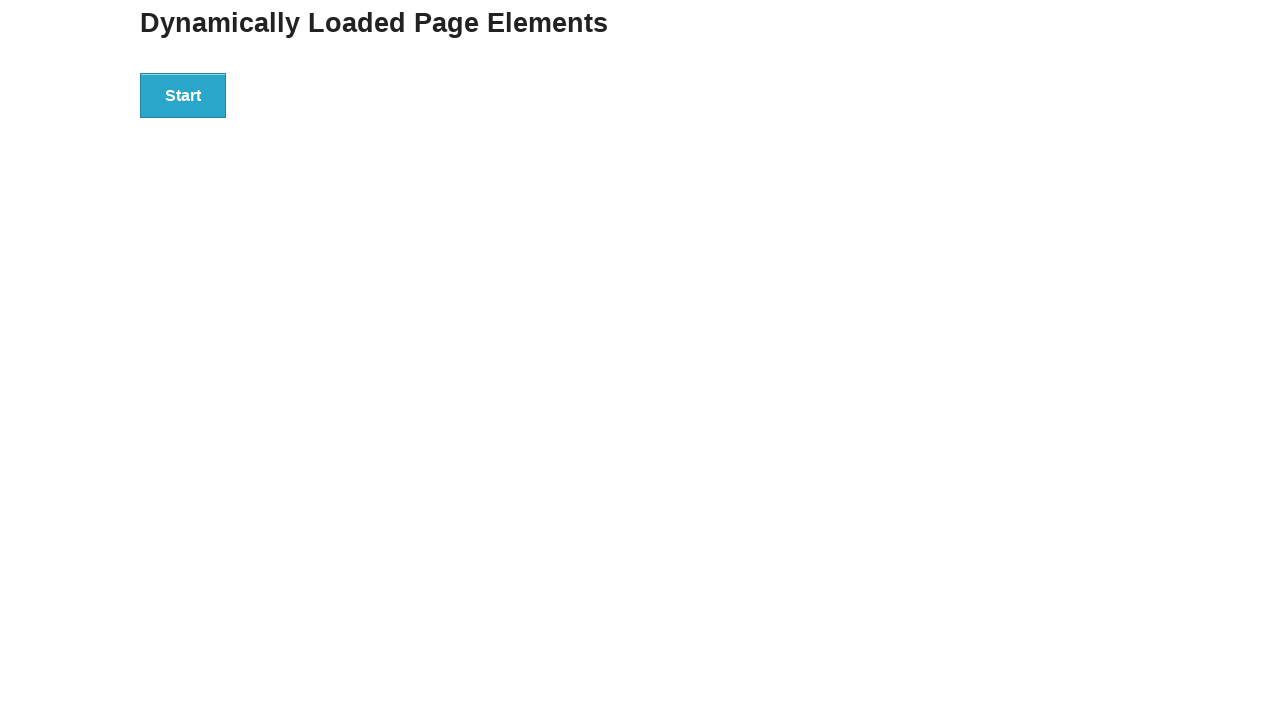

Clicked start button to begin dynamic loading at (183, 95) on div#start>button
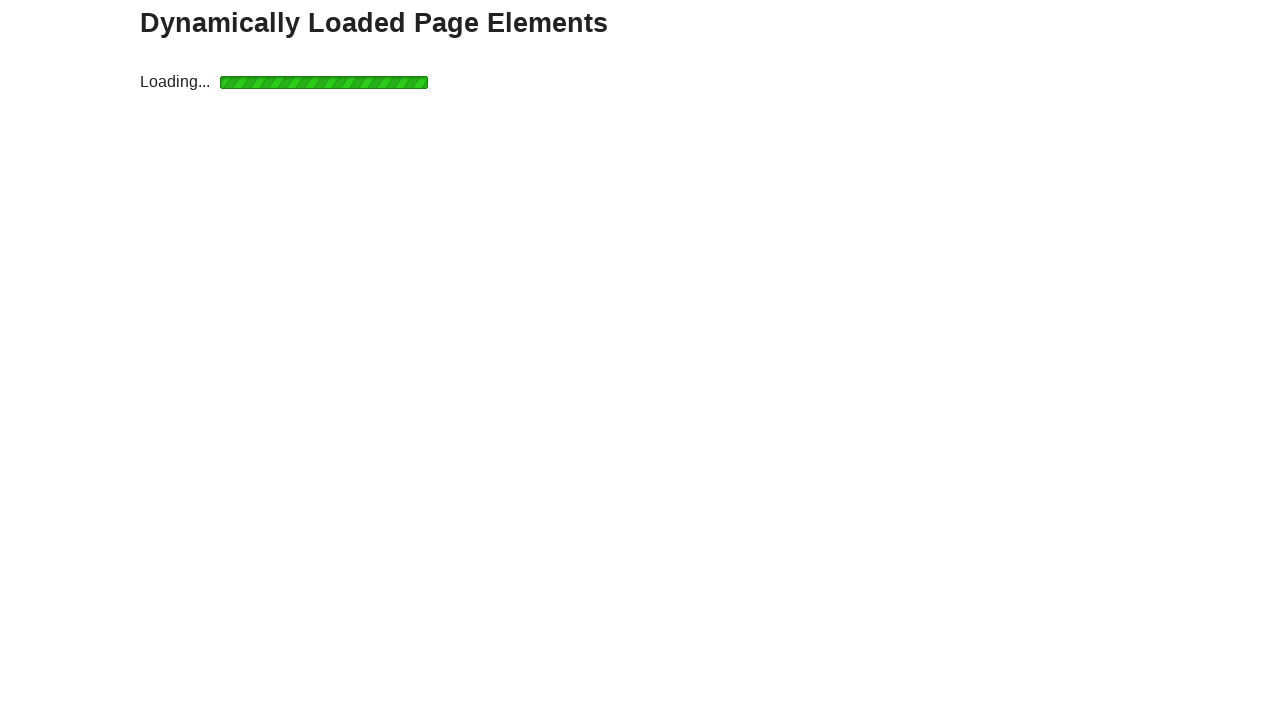

Waited 10 seconds for dynamic content to load
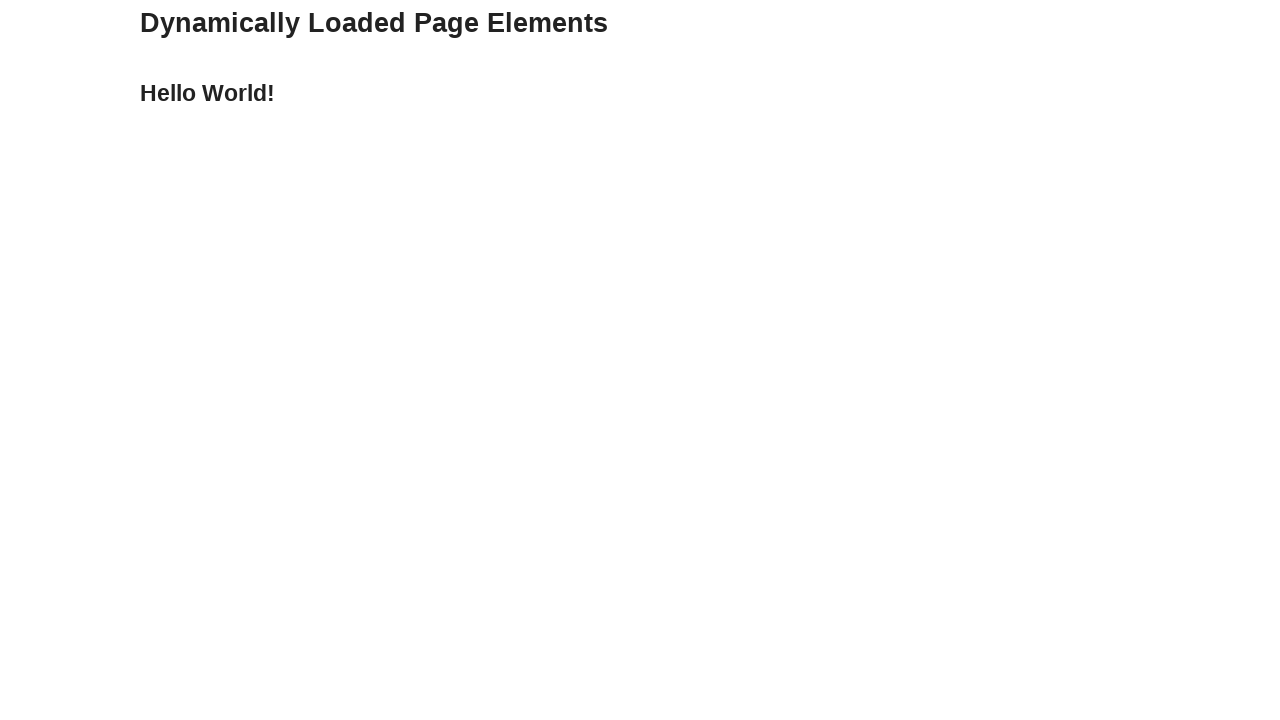

Verified that 'Hello World!' text appears after loading
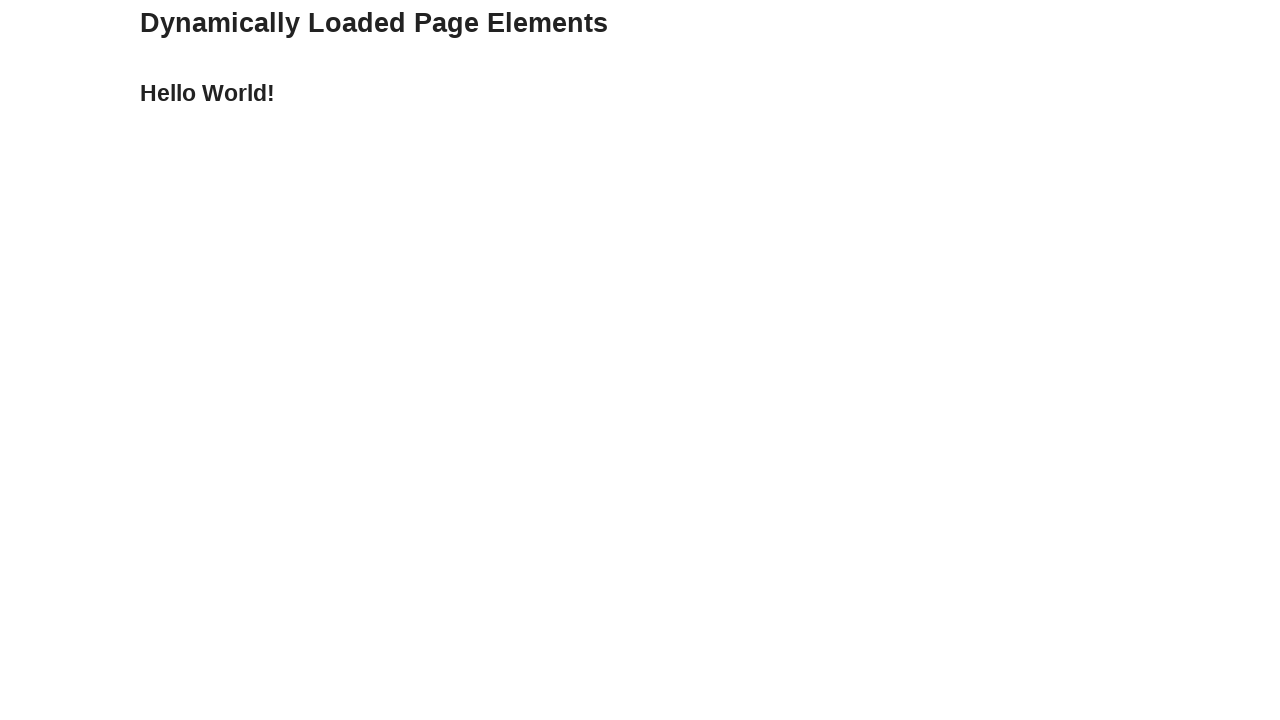

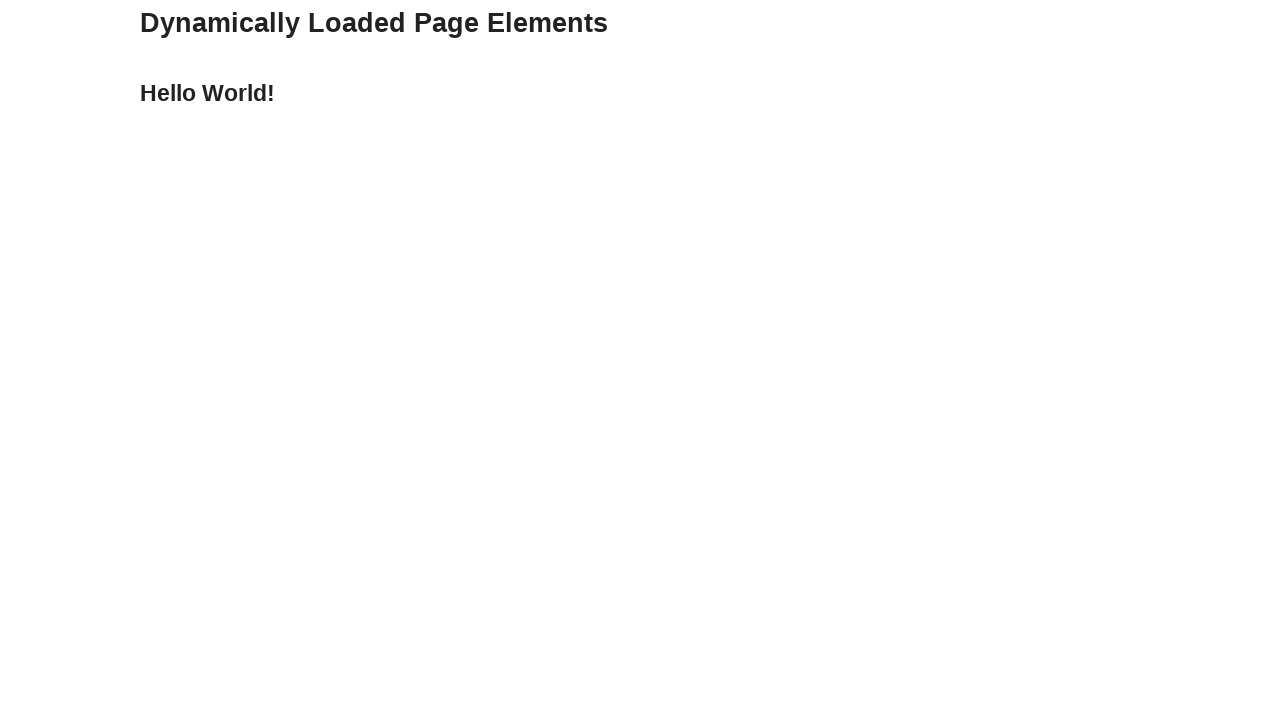